Tests that the Clear completed button displays the correct text when there are completed items

Starting URL: https://demo.playwright.dev/todomvc

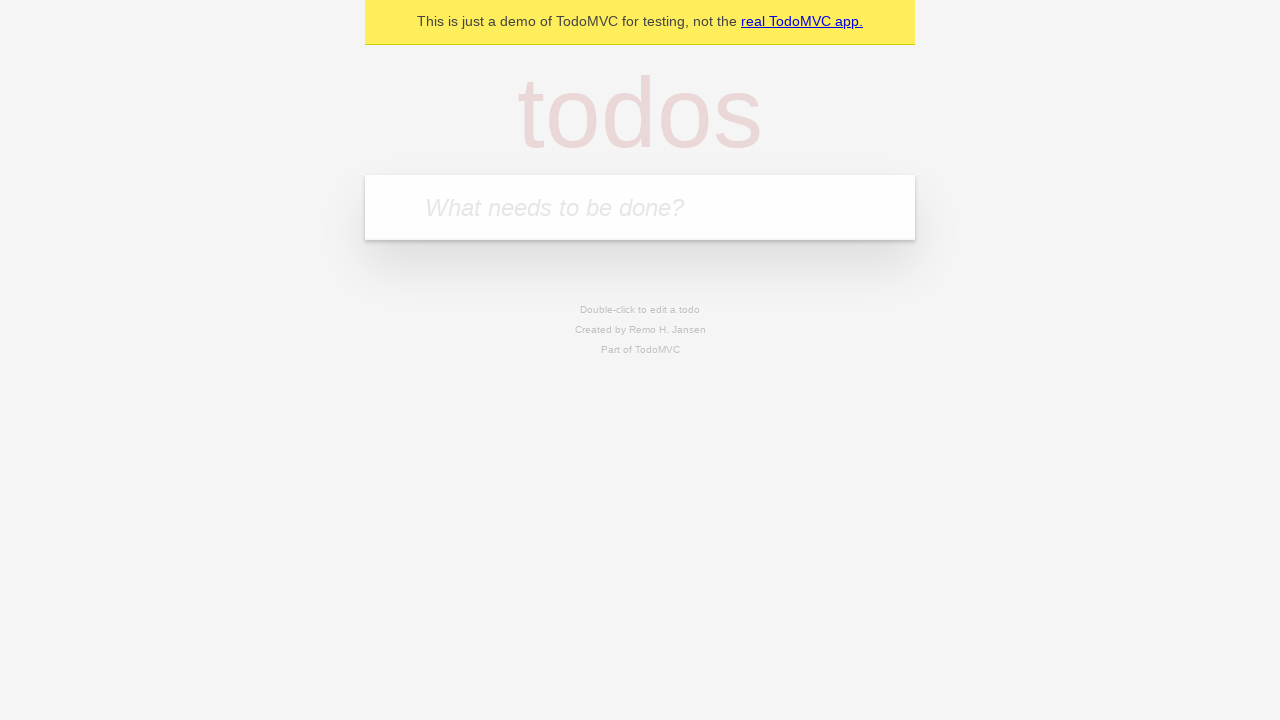

Filled todo input with 'buy some cheese' on internal:attr=[placeholder="What needs to be done?"i]
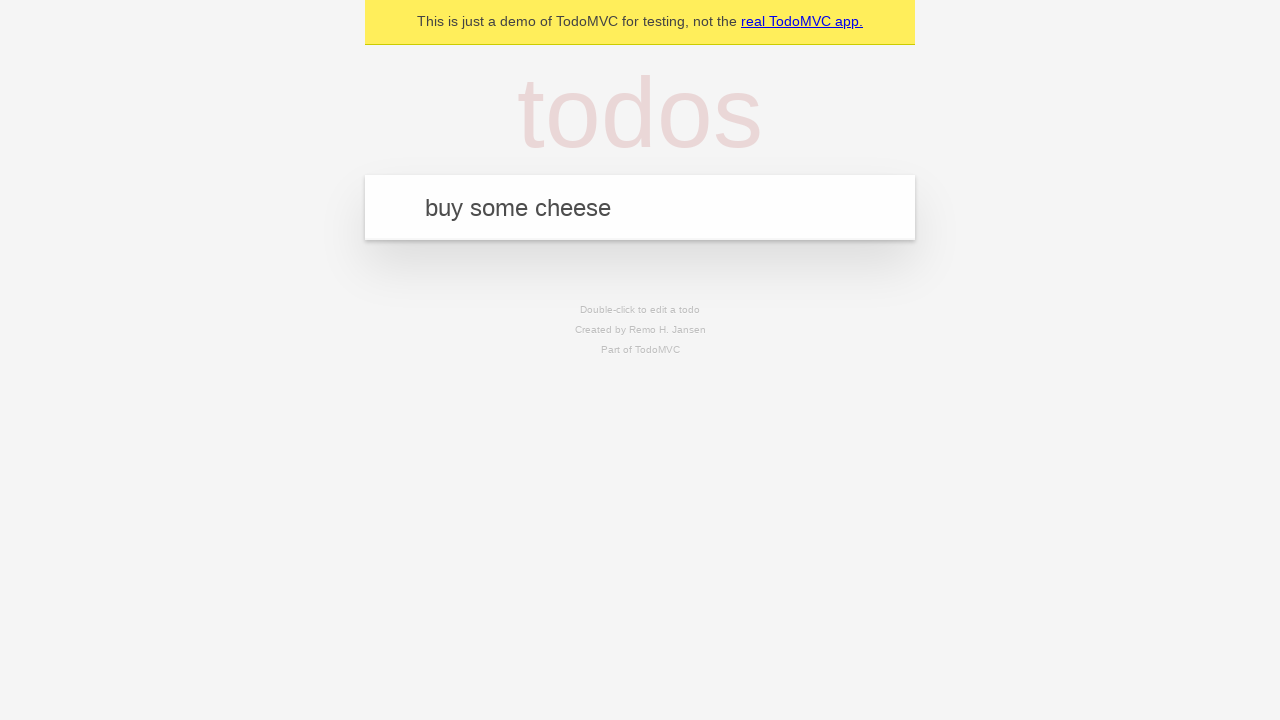

Pressed Enter to add first todo on internal:attr=[placeholder="What needs to be done?"i]
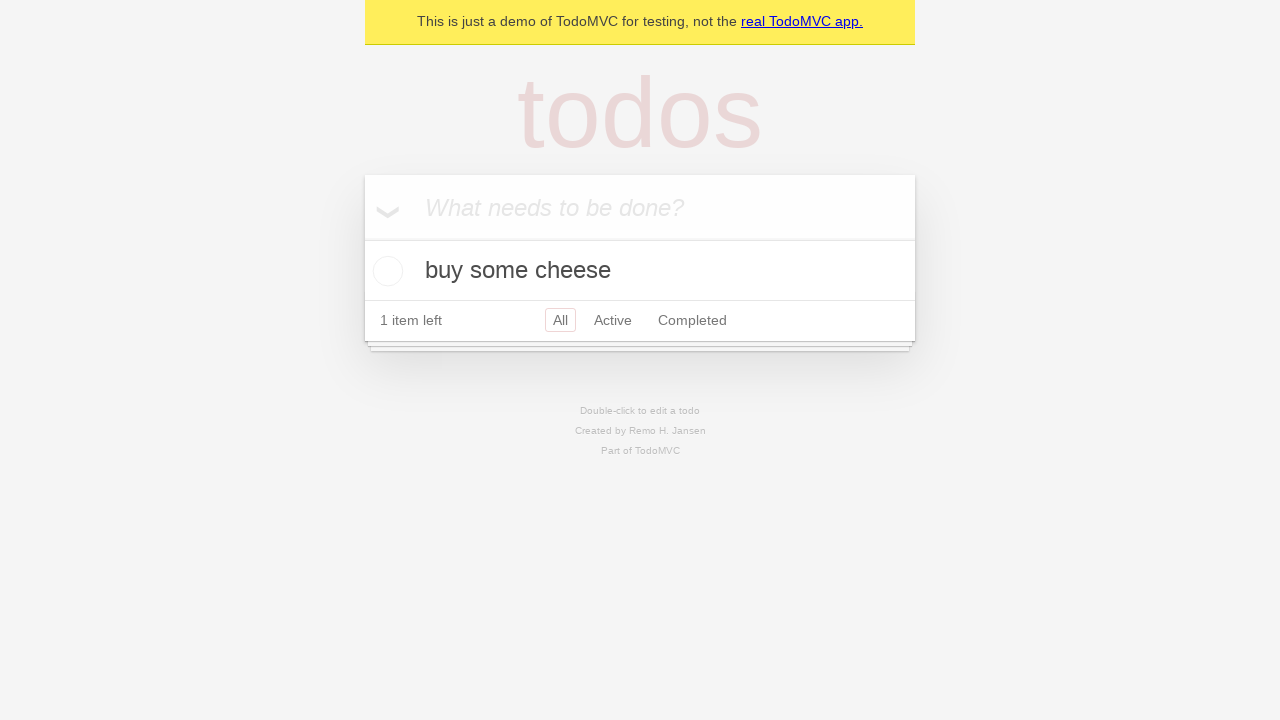

Filled todo input with 'feed the cat' on internal:attr=[placeholder="What needs to be done?"i]
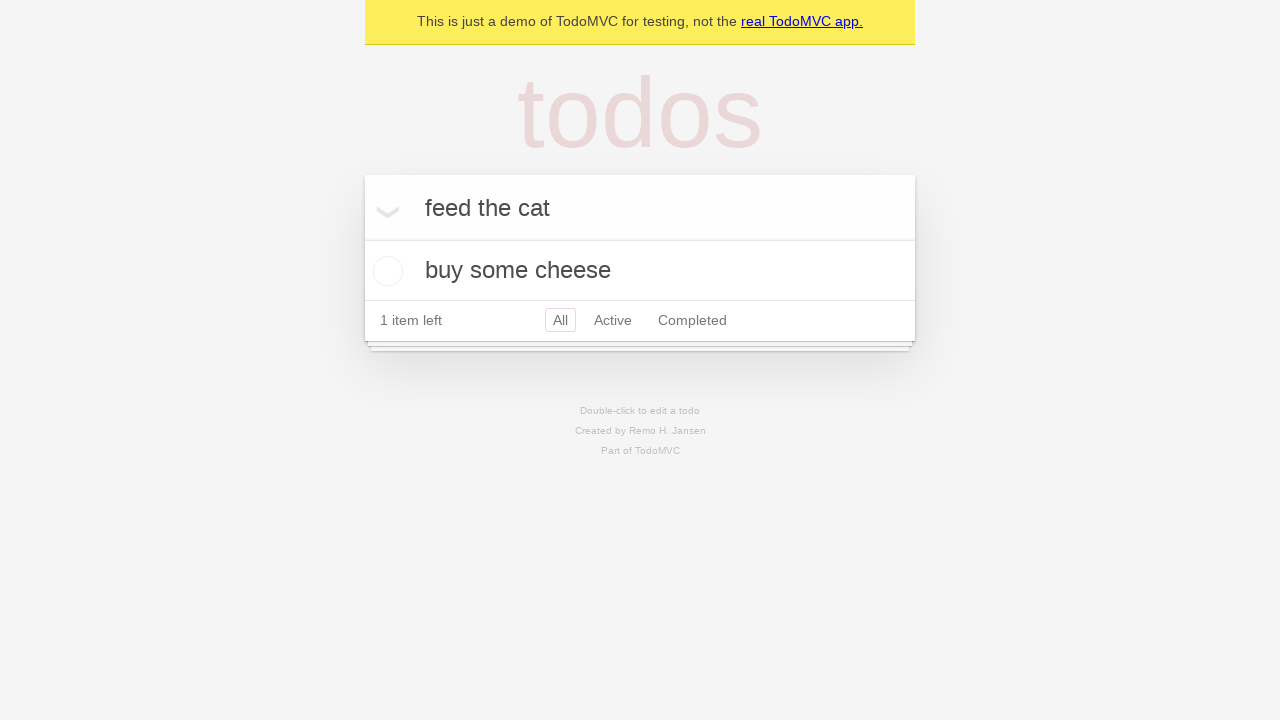

Pressed Enter to add second todo on internal:attr=[placeholder="What needs to be done?"i]
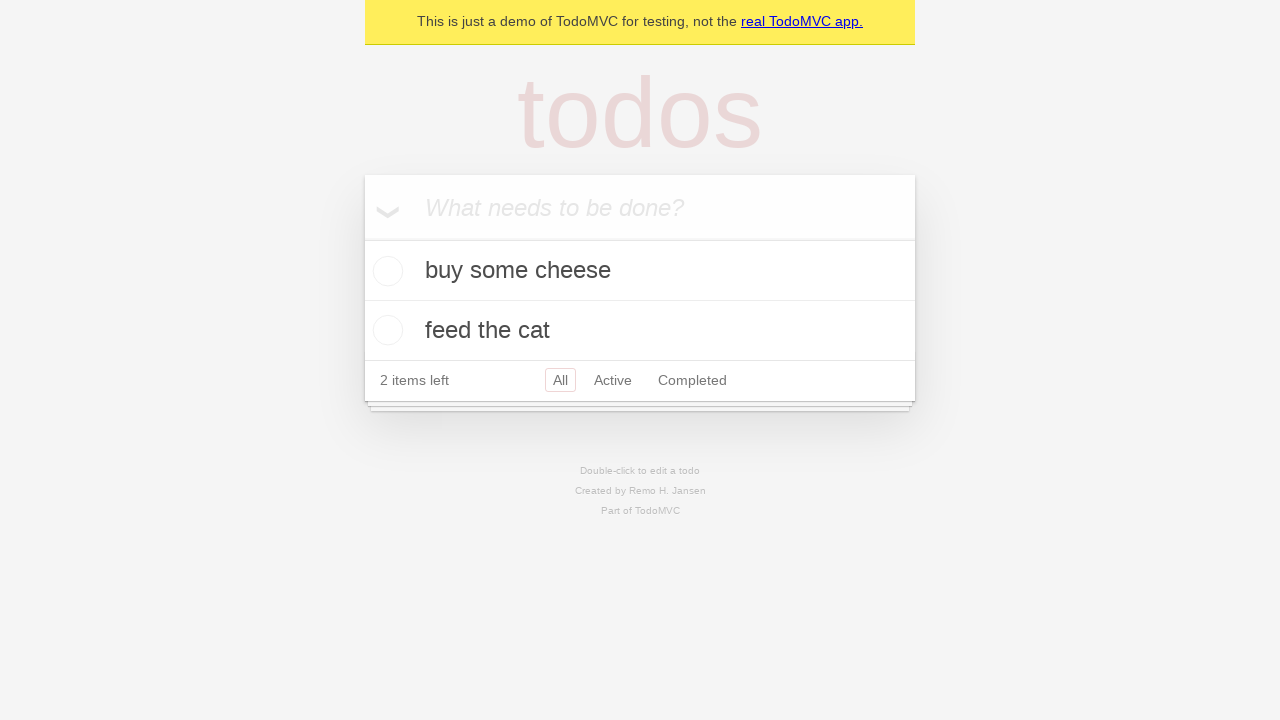

Filled todo input with 'book a doctors appointment' on internal:attr=[placeholder="What needs to be done?"i]
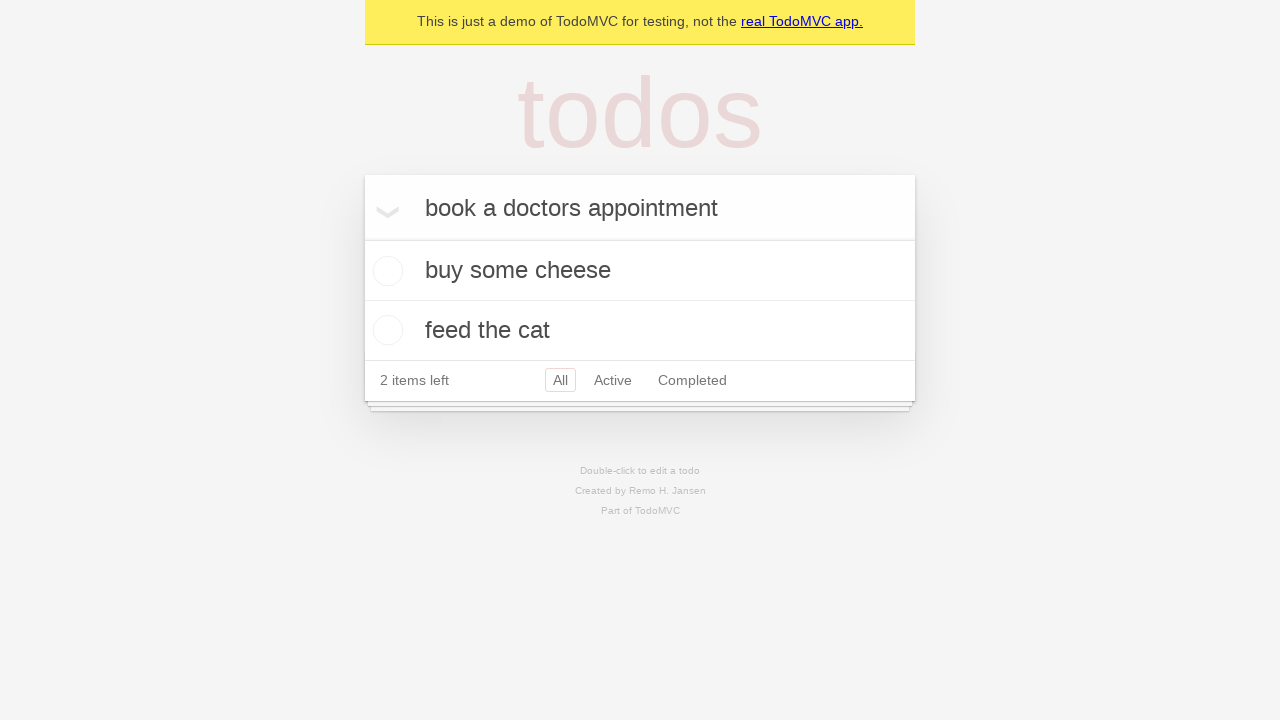

Pressed Enter to add third todo on internal:attr=[placeholder="What needs to be done?"i]
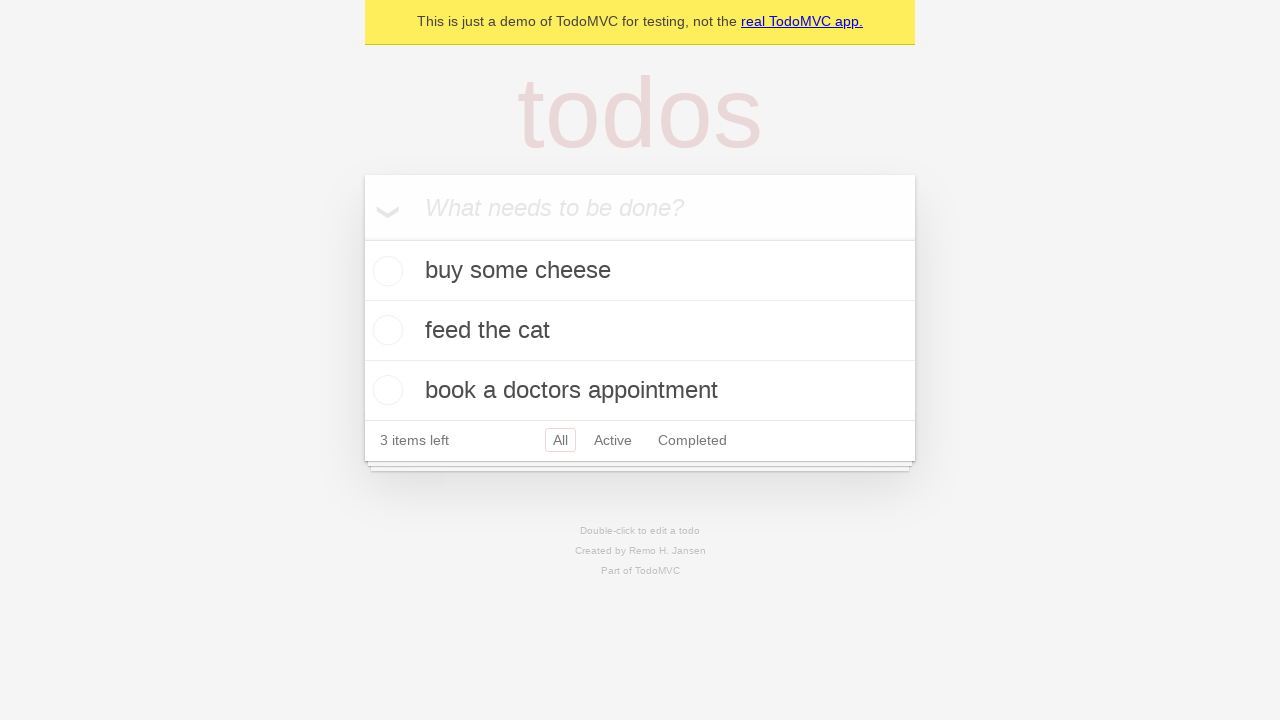

Checked first todo item at (385, 271) on .todo-list li .toggle >> nth=0
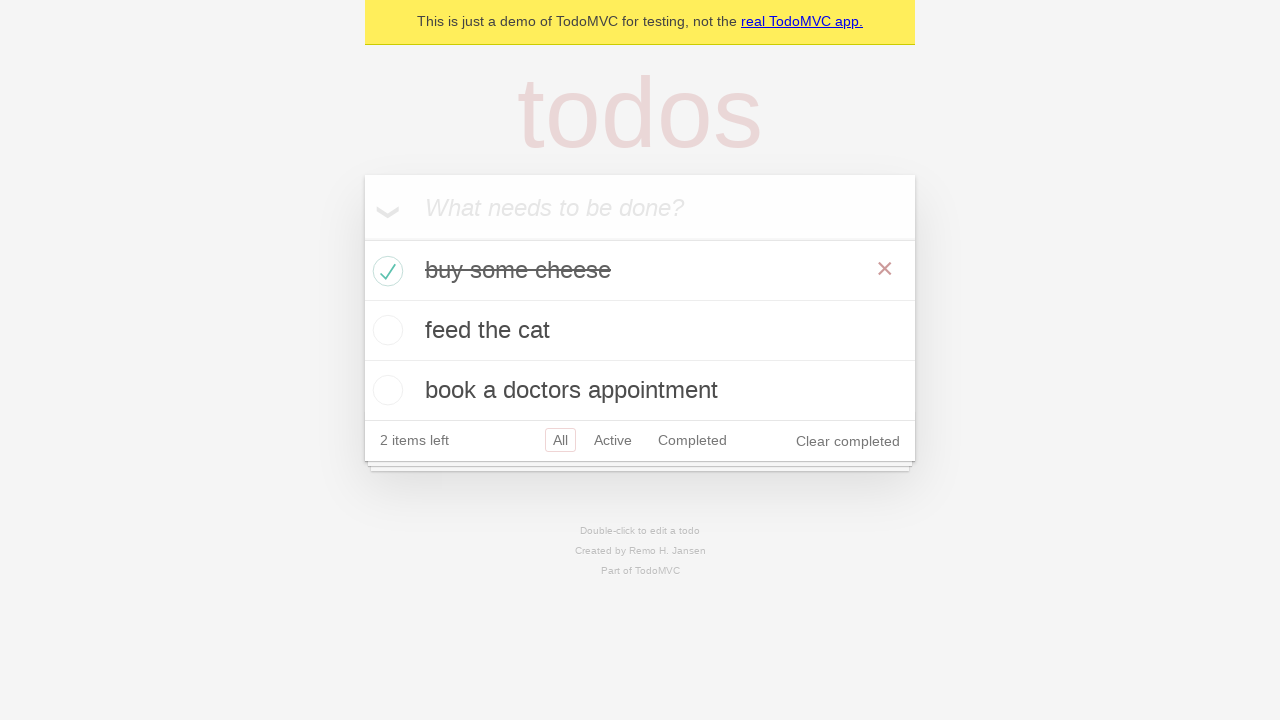

Clear completed button appeared on page
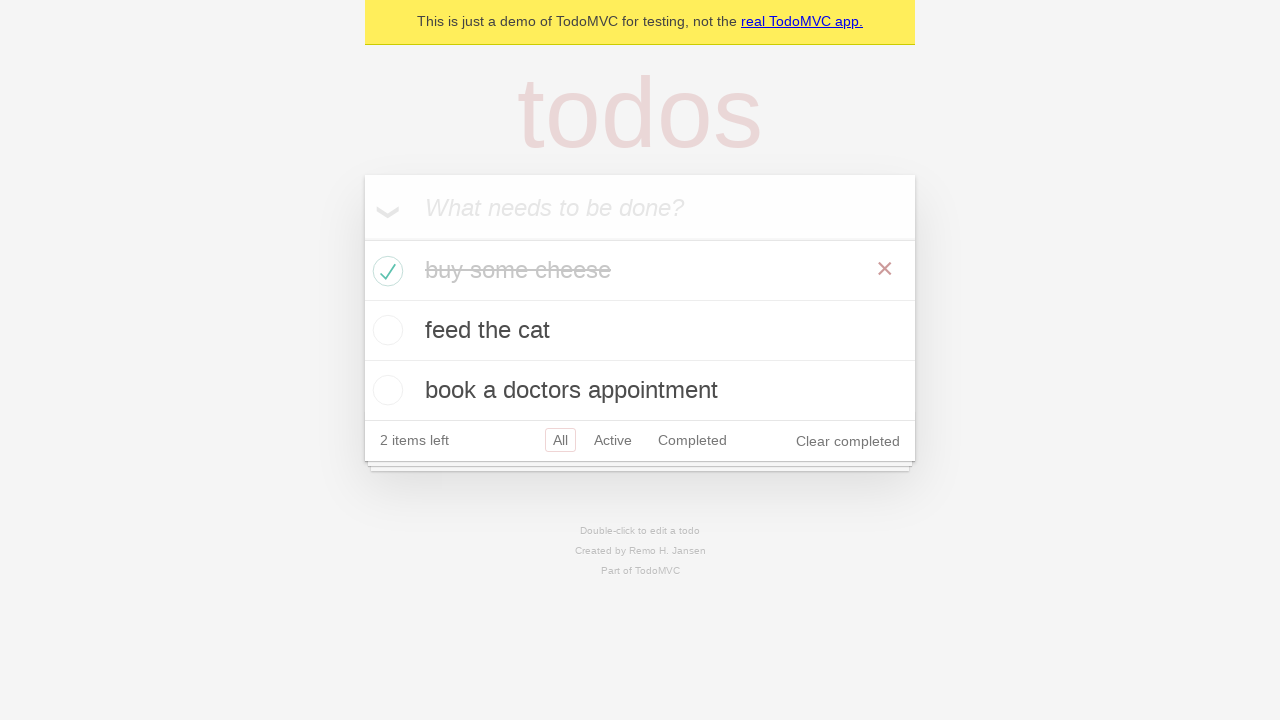

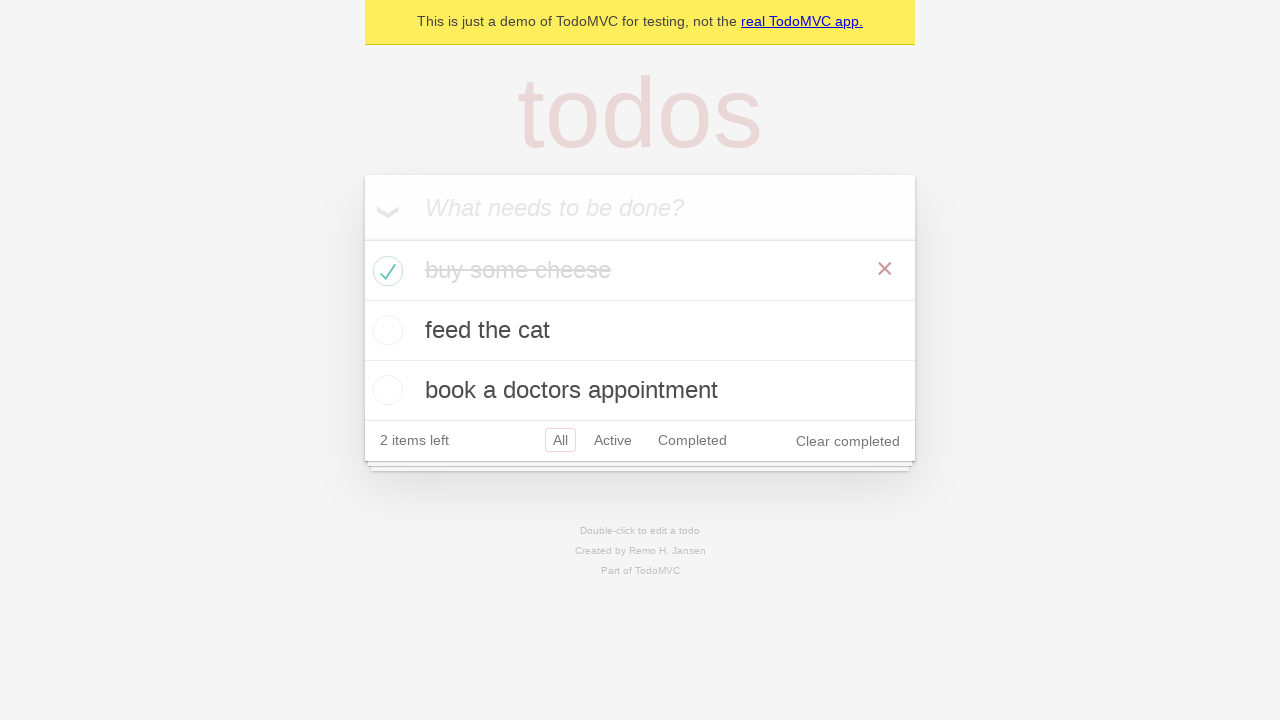